Tests adding a phone product to cart by navigating through categories, selecting a product, and verifying it appears in the cart

Starting URL: https://demoblaze.com/index.html

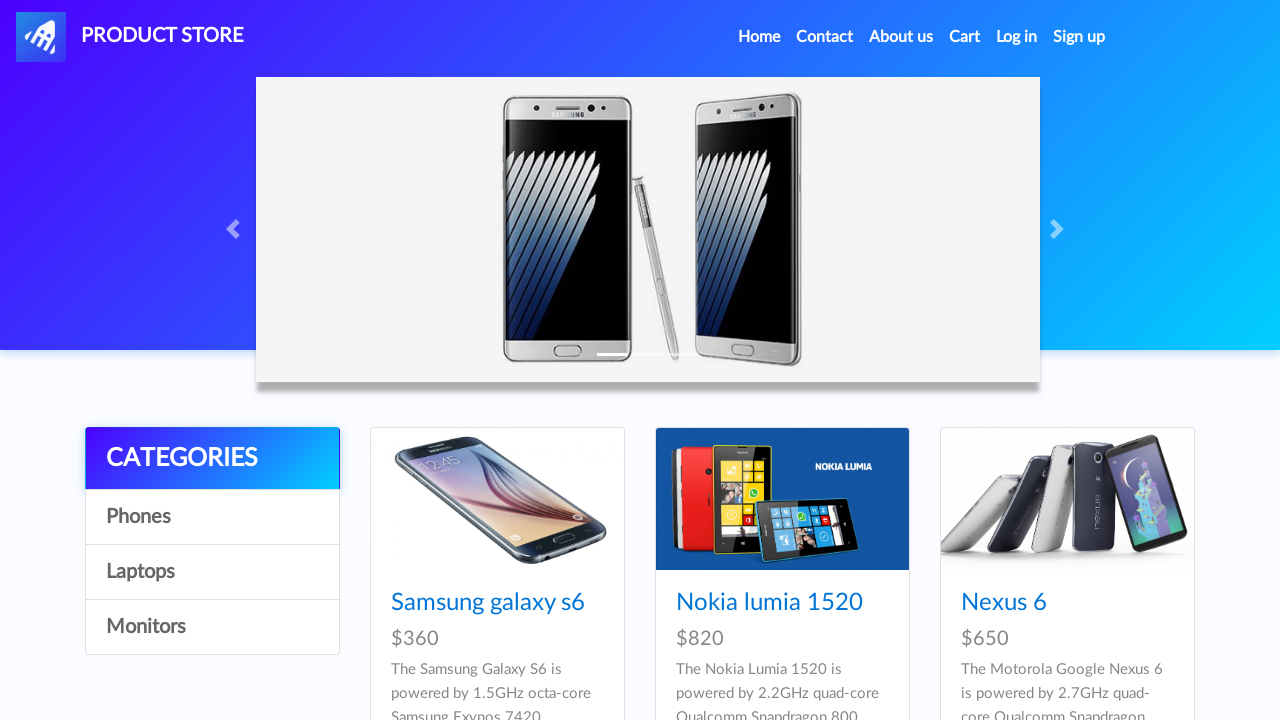

Clicked on Phones category at (212, 517) on text=Phones
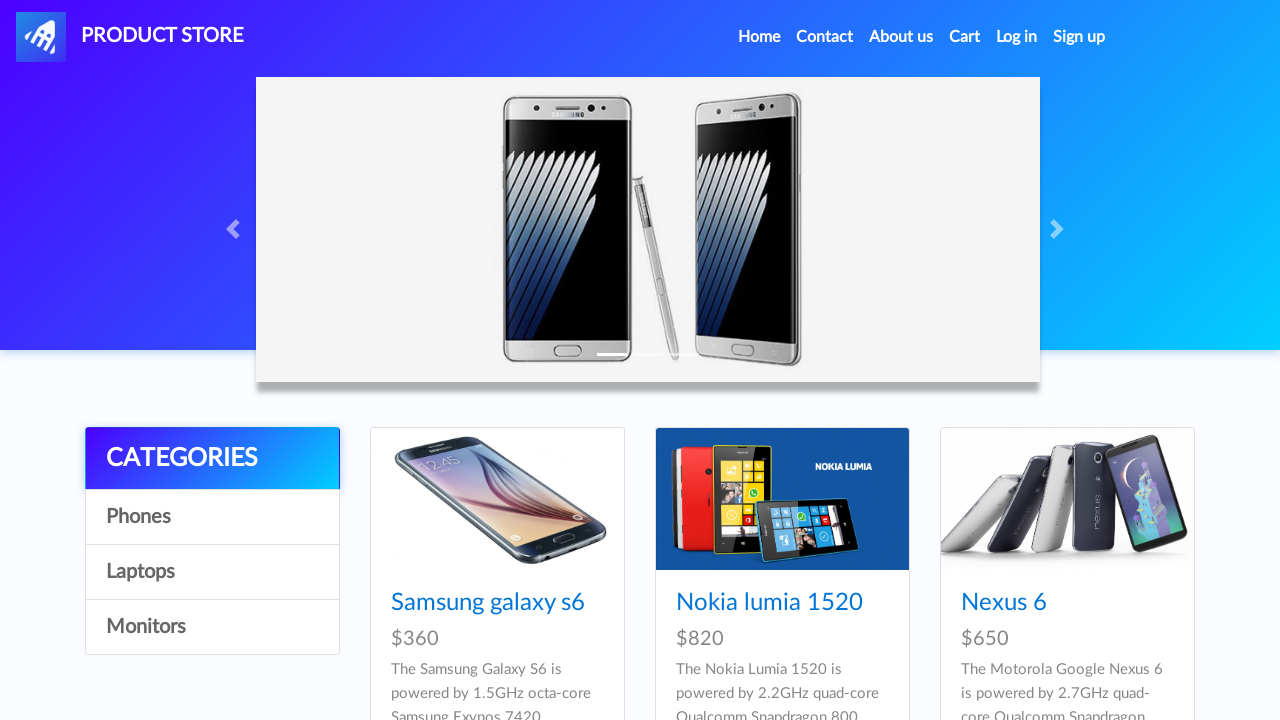

Waited for phone products to load
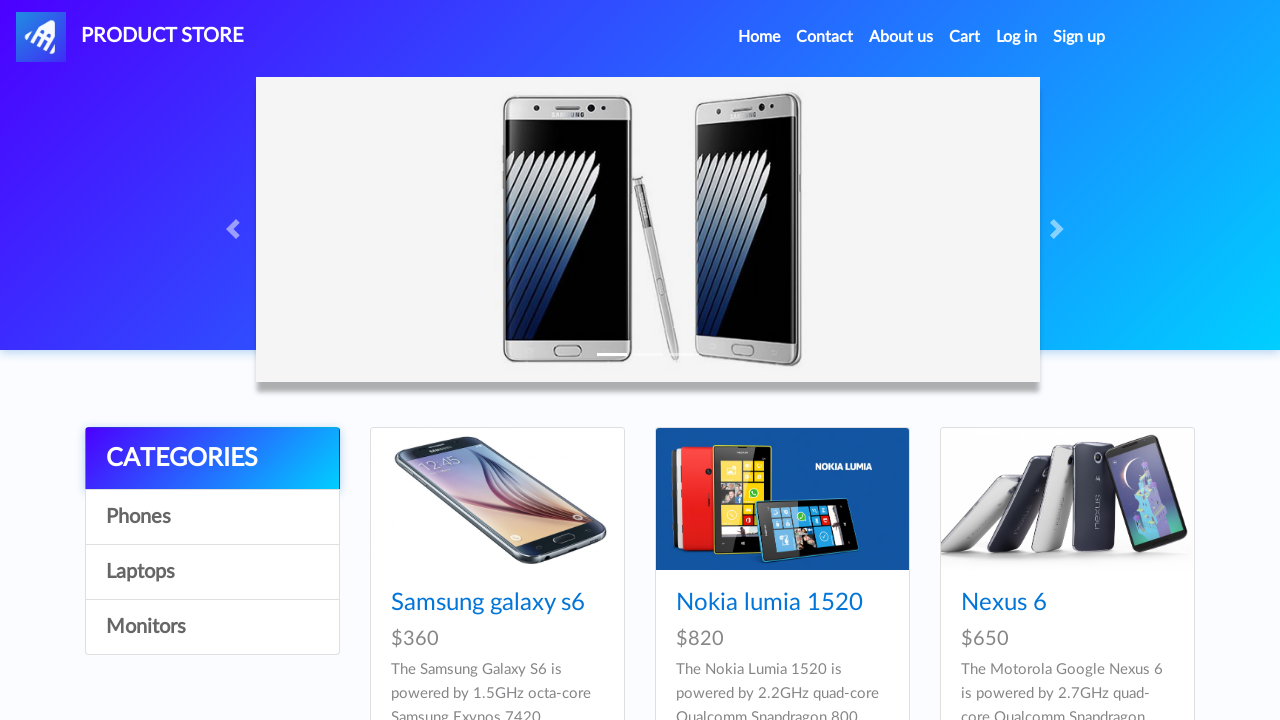

Clicked on Samsung Galaxy S6 product at (488, 603) on text=Samsung galaxy s6
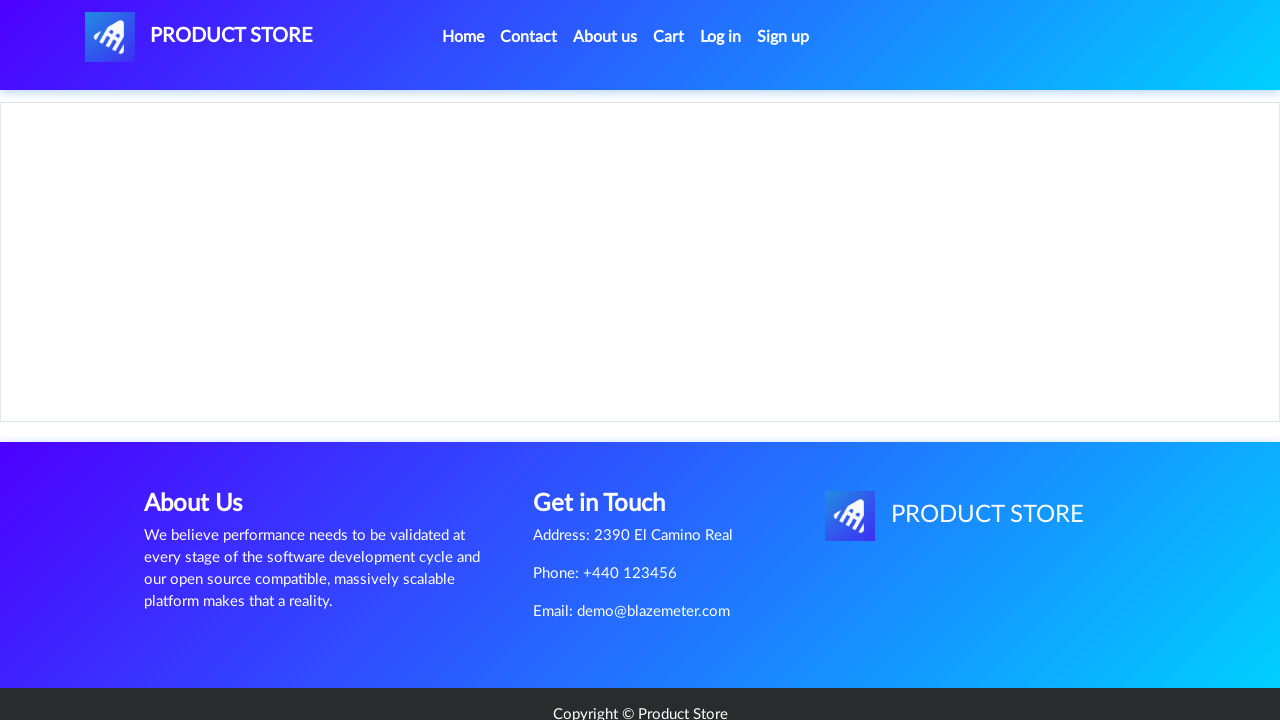

Waited for product details to load
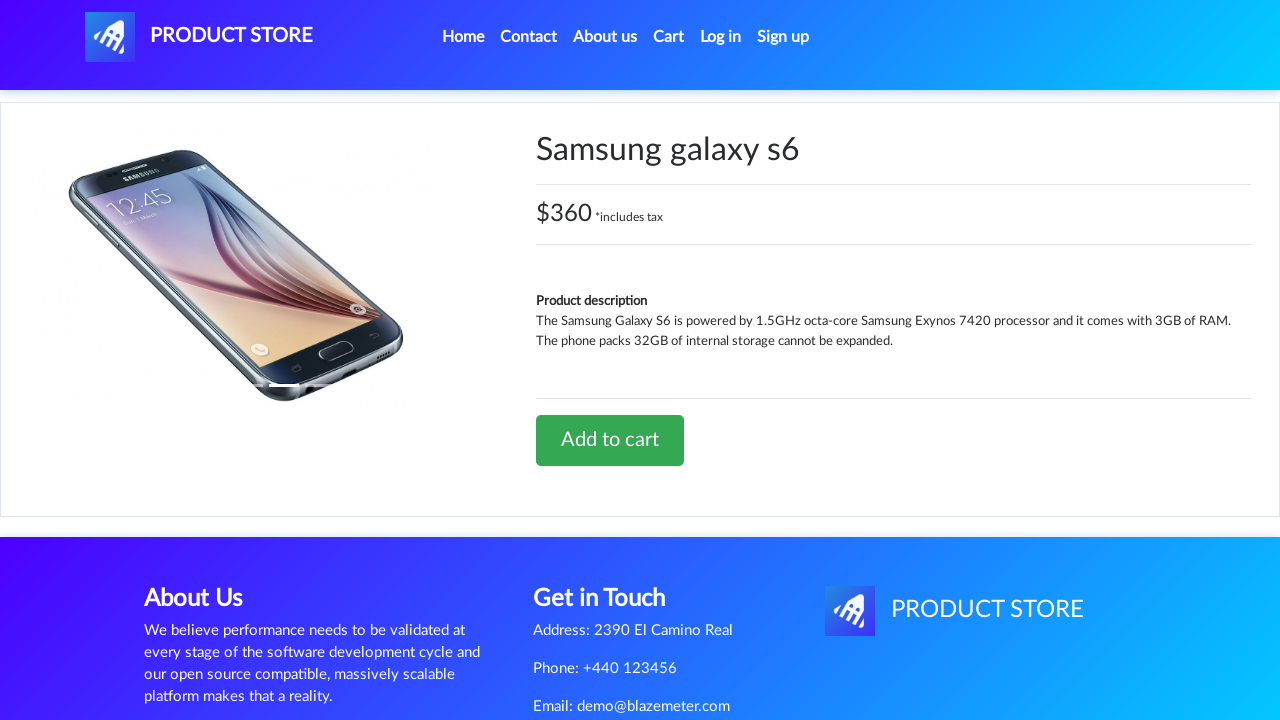

Clicked Add to cart button at (610, 440) on text=Add to cart
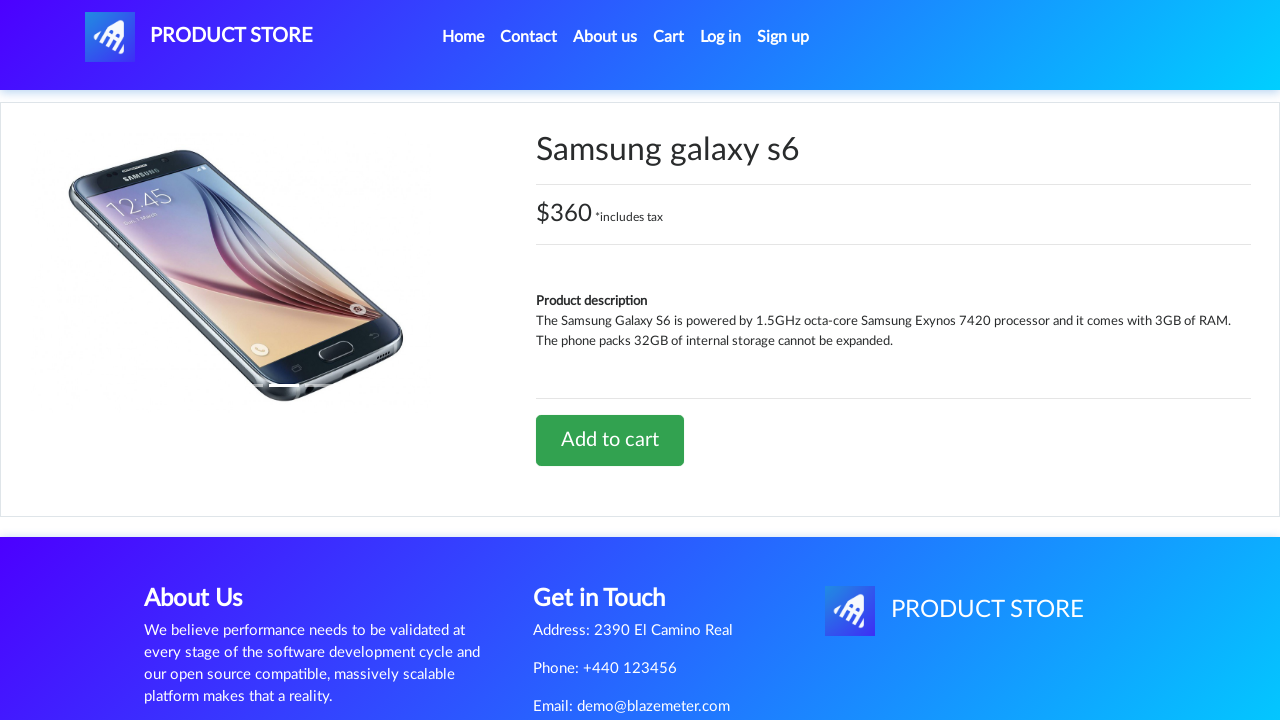

Set up dialog handler to accept alerts
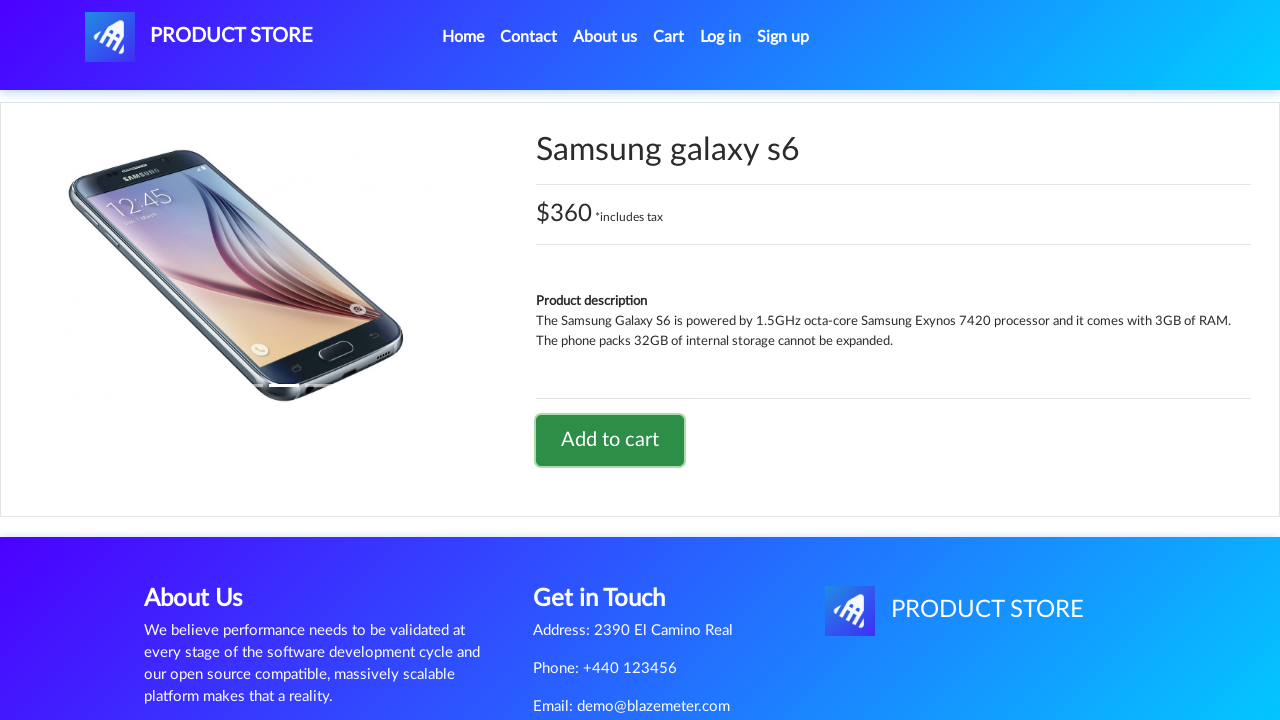

Waited for alert to be processed
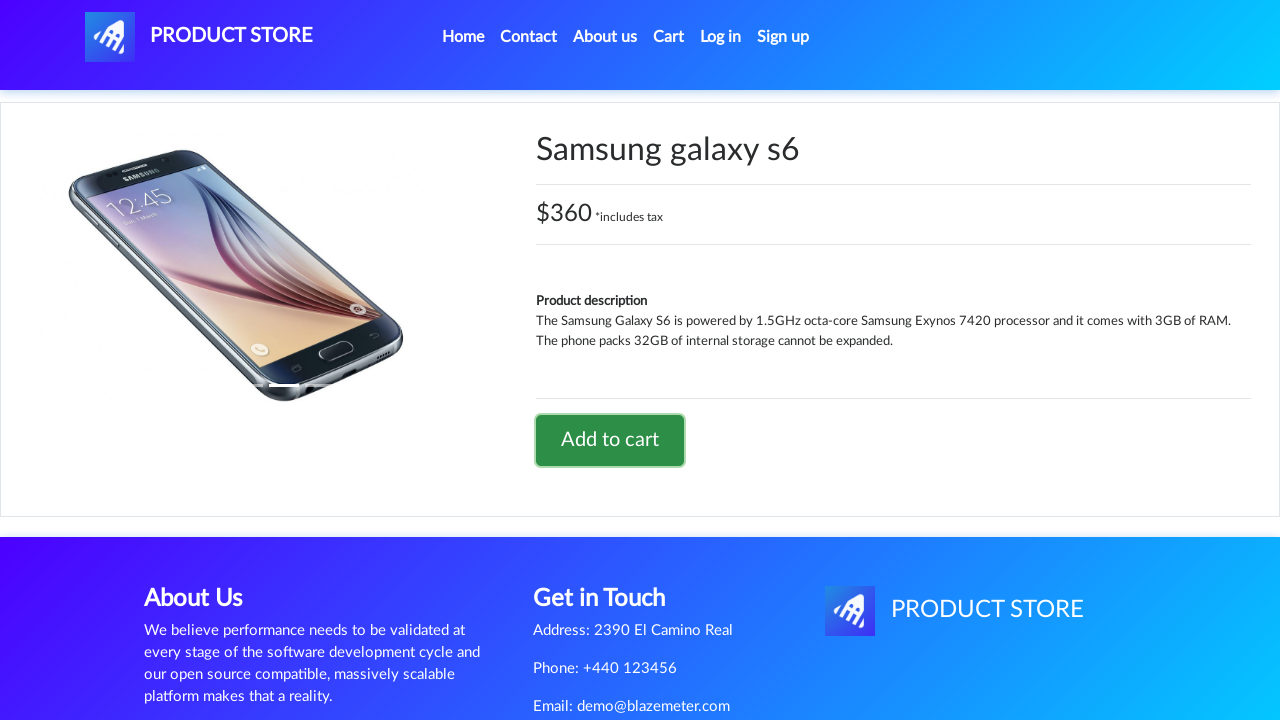

Clicked on Cart link at (669, 37) on text=Cart
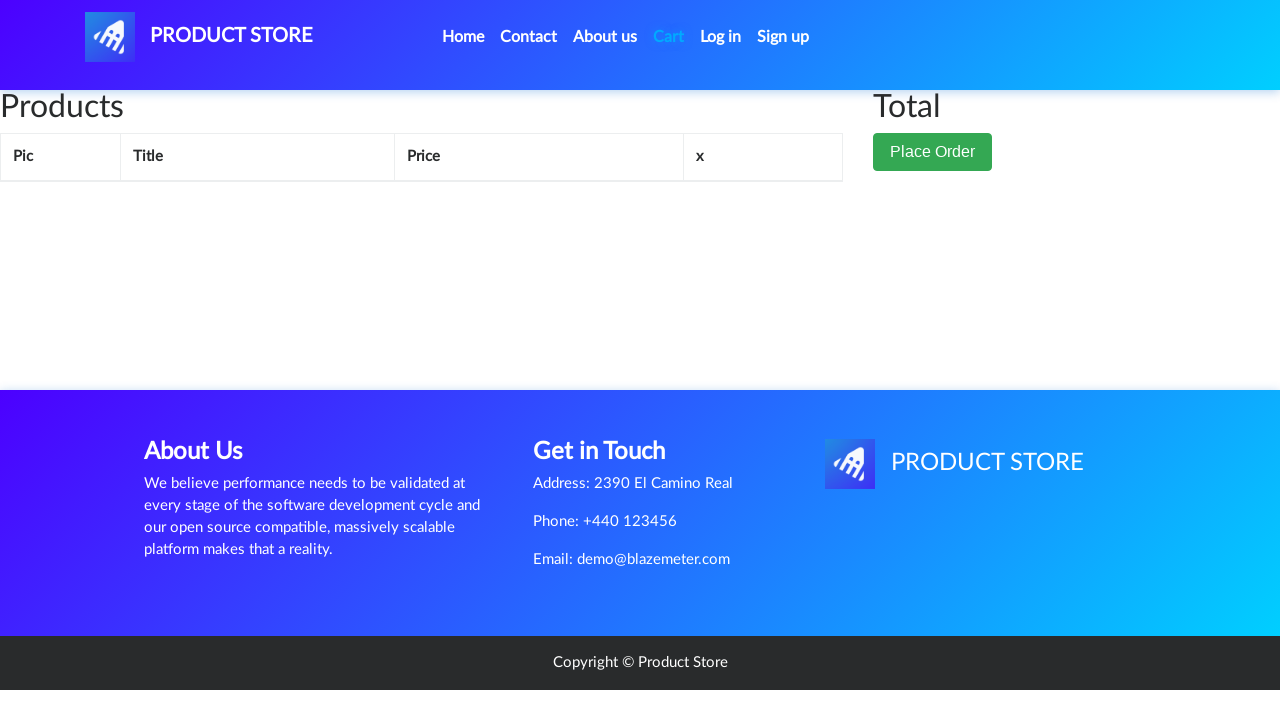

Waited for cart page to load
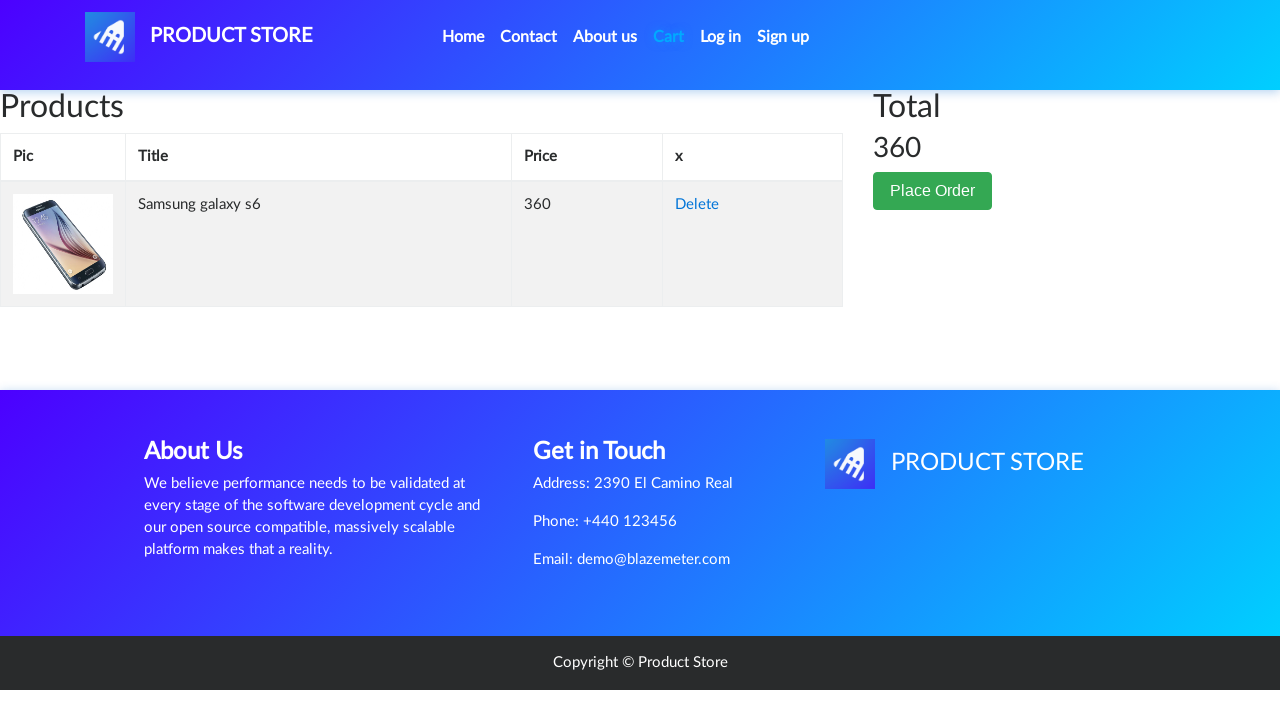

Verified Samsung Galaxy S6 product is in cart by finding Delete button
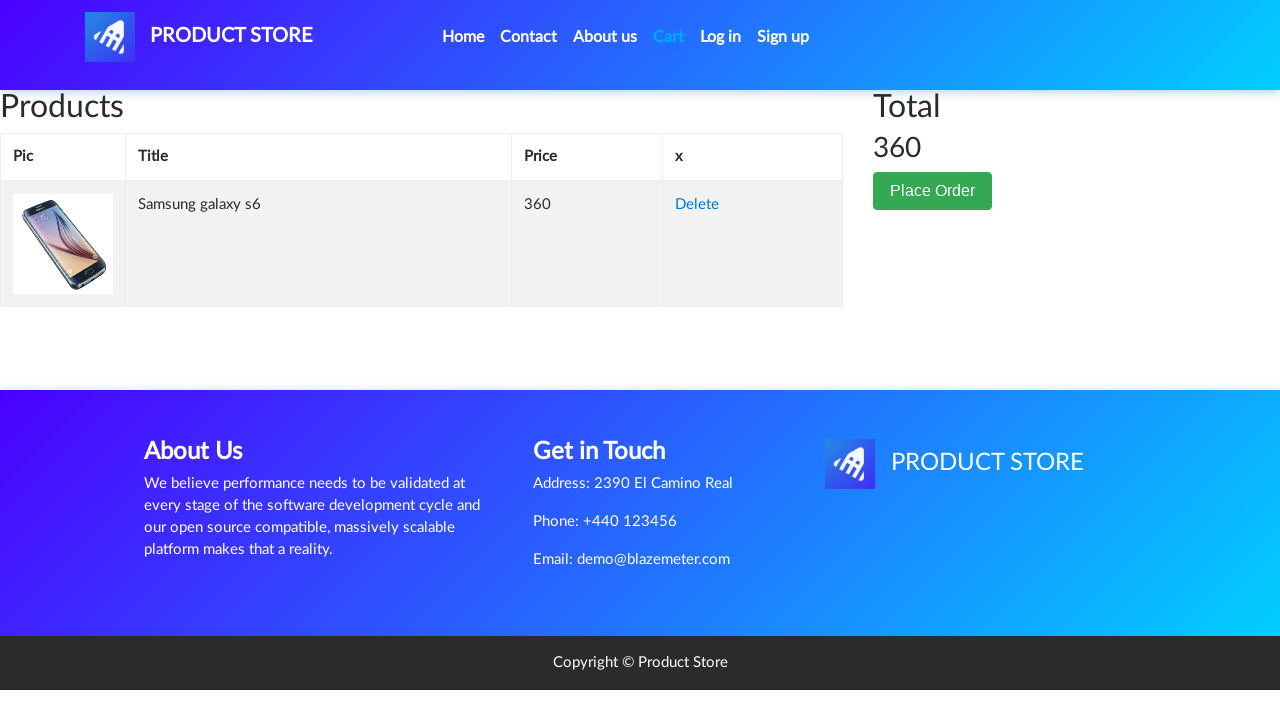

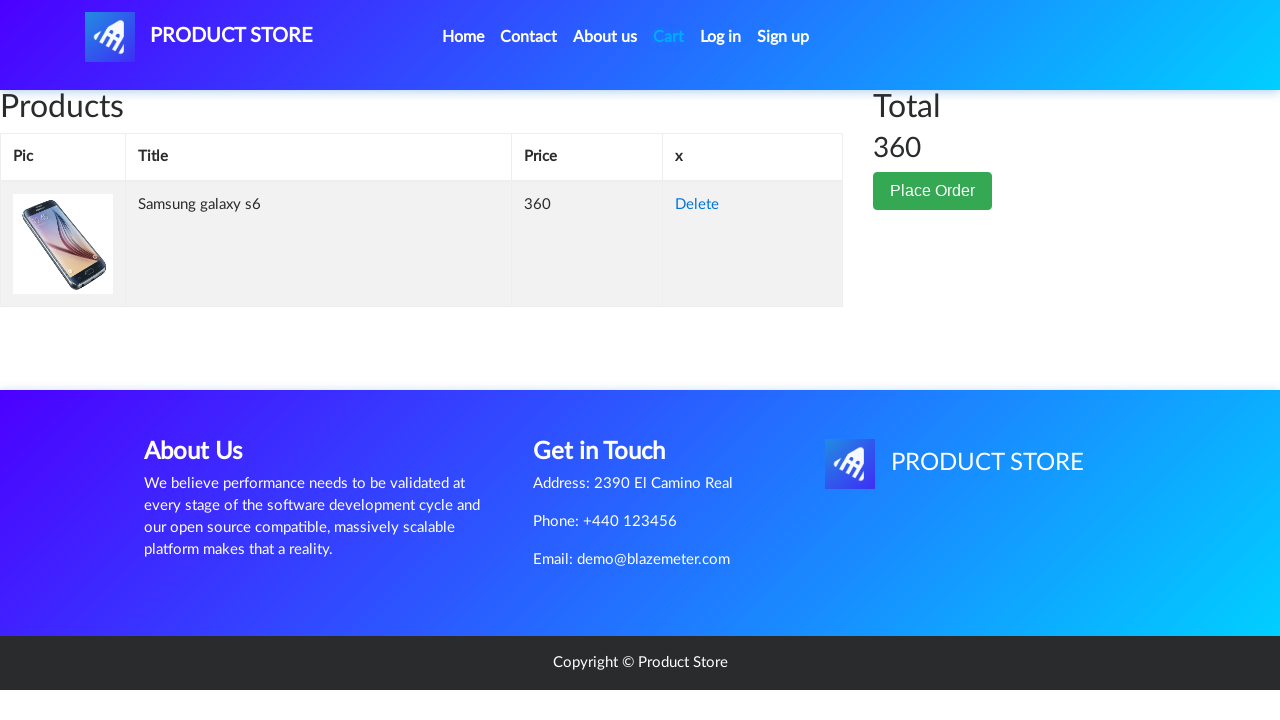